Tests that the email field accepts a long email address without truncation

Starting URL: https://javabykiran.com/liveproject/index.html

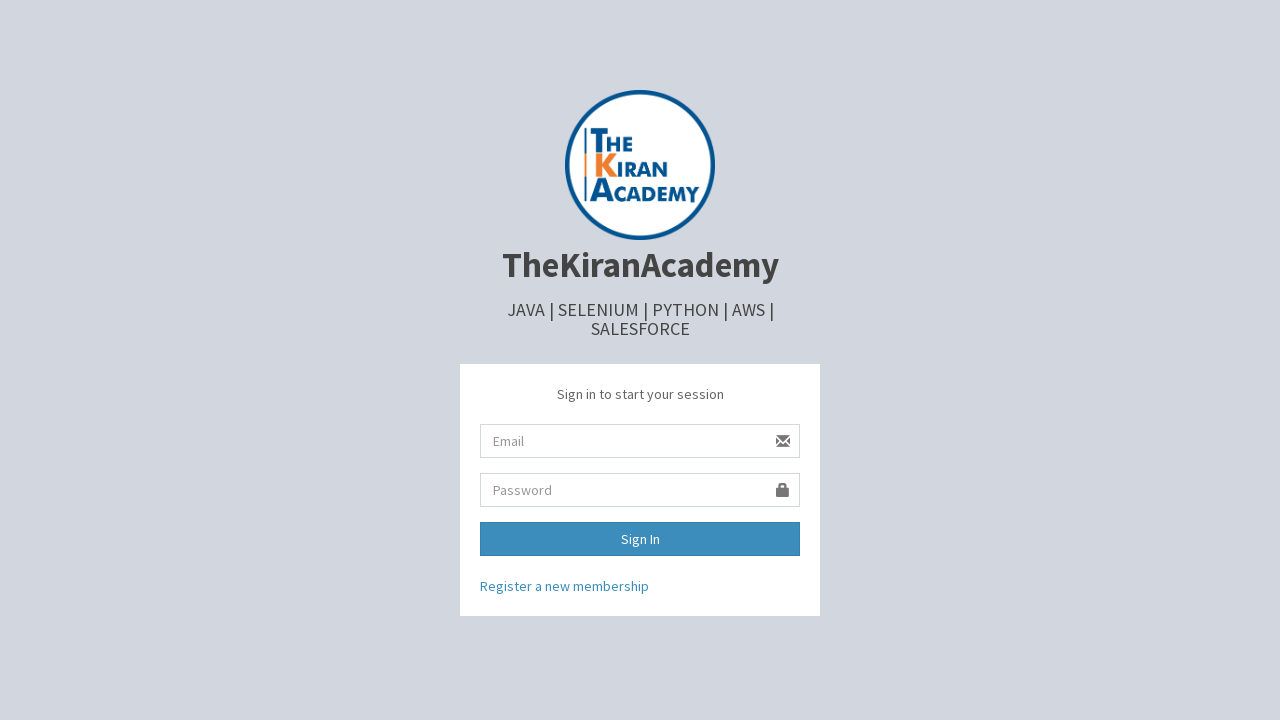

Filled email field with long email address 'averylongemailaddresswhichshouldbevalidated@example.com' on #email
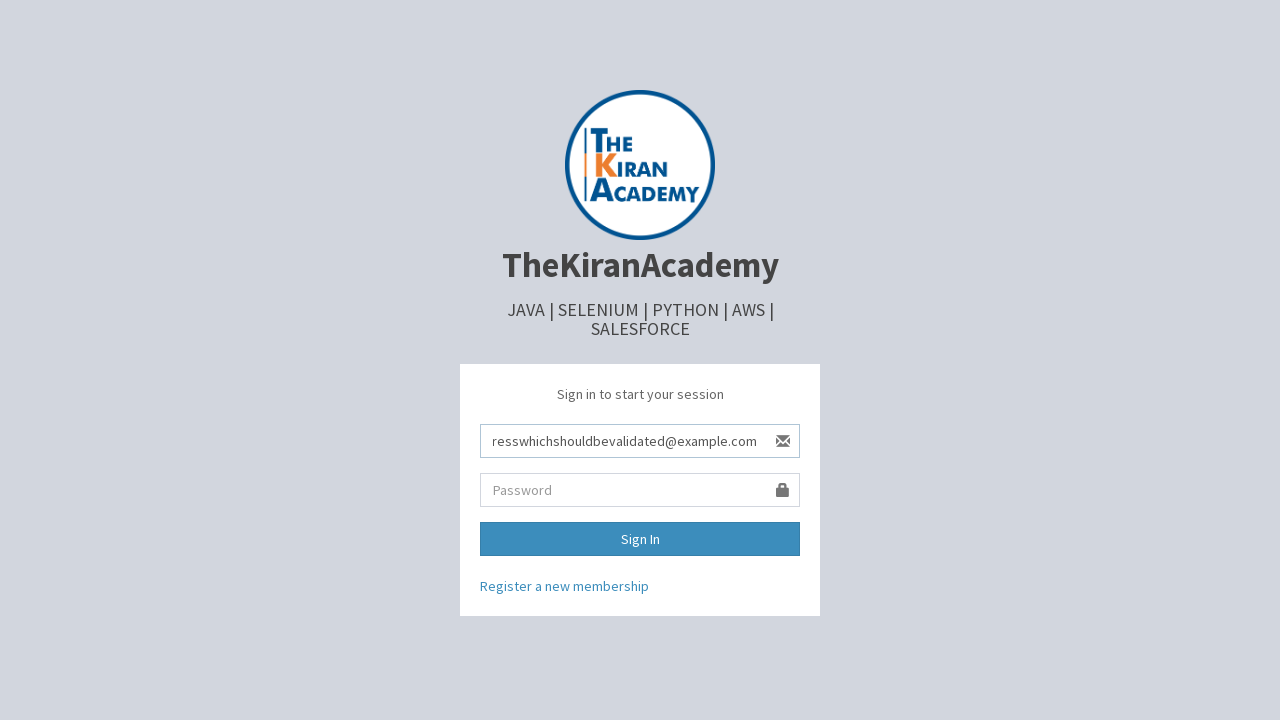

Retrieved the value from email input field
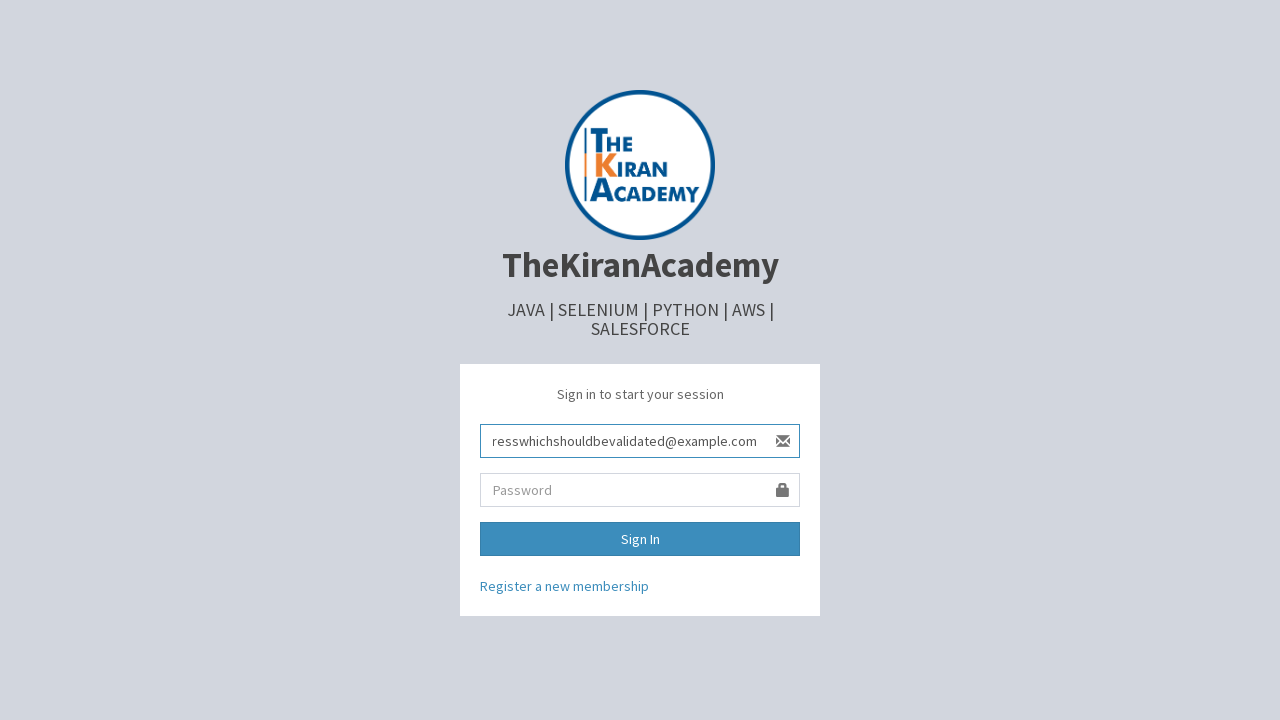

Verified that email field accepted the long email without truncation
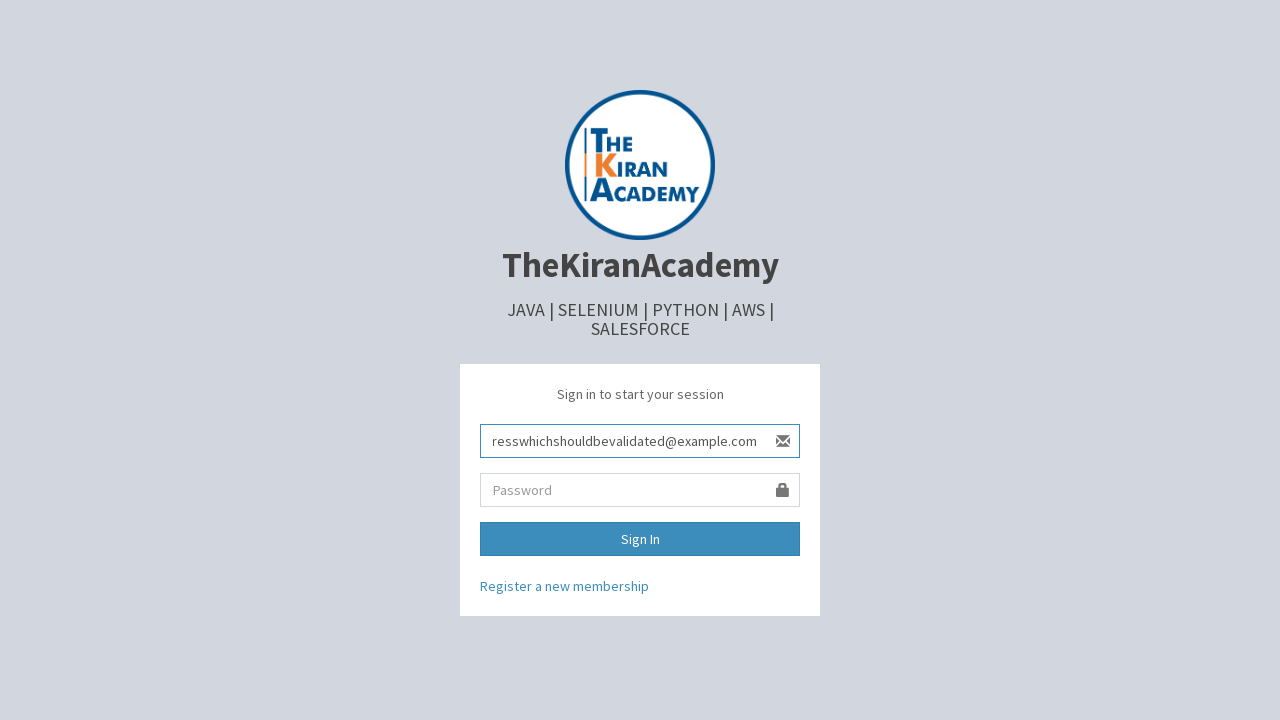

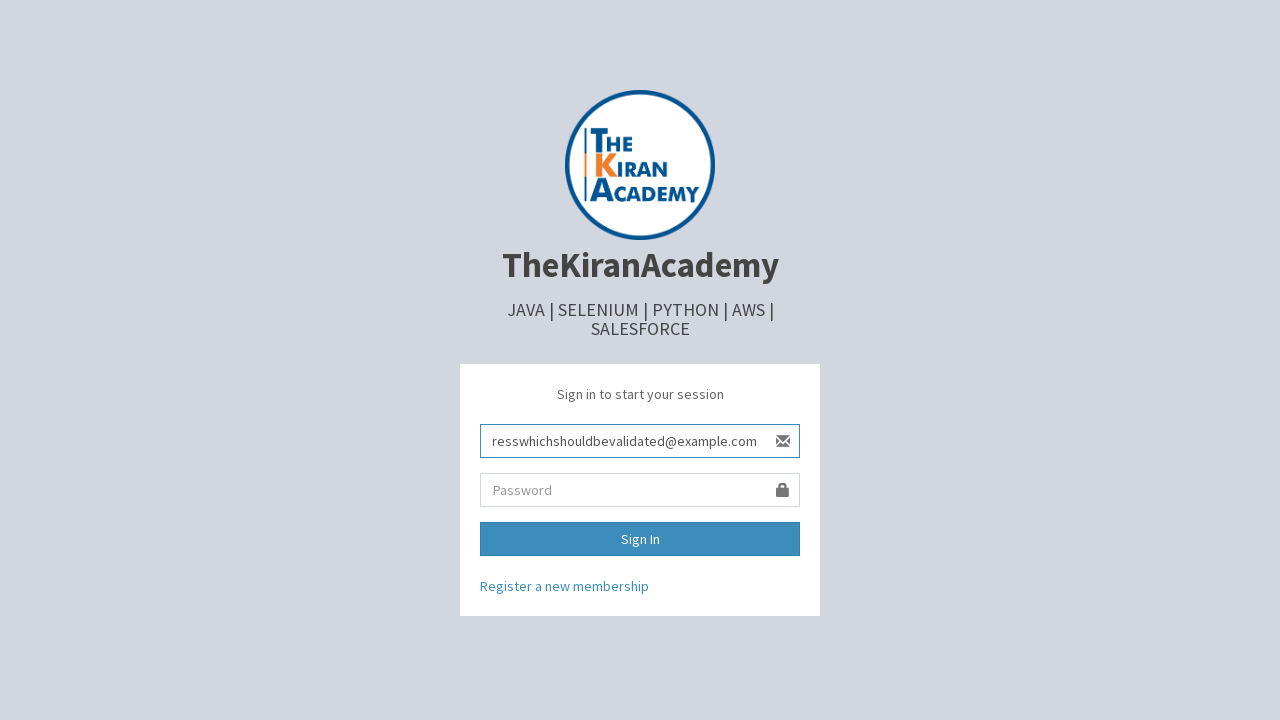